Tests the contact form submission by navigating to the Contact Us page, filling in name, email, and message fields, then submitting the form.

Starting URL: https://shopdemo-alex-hot.koyeb.app/

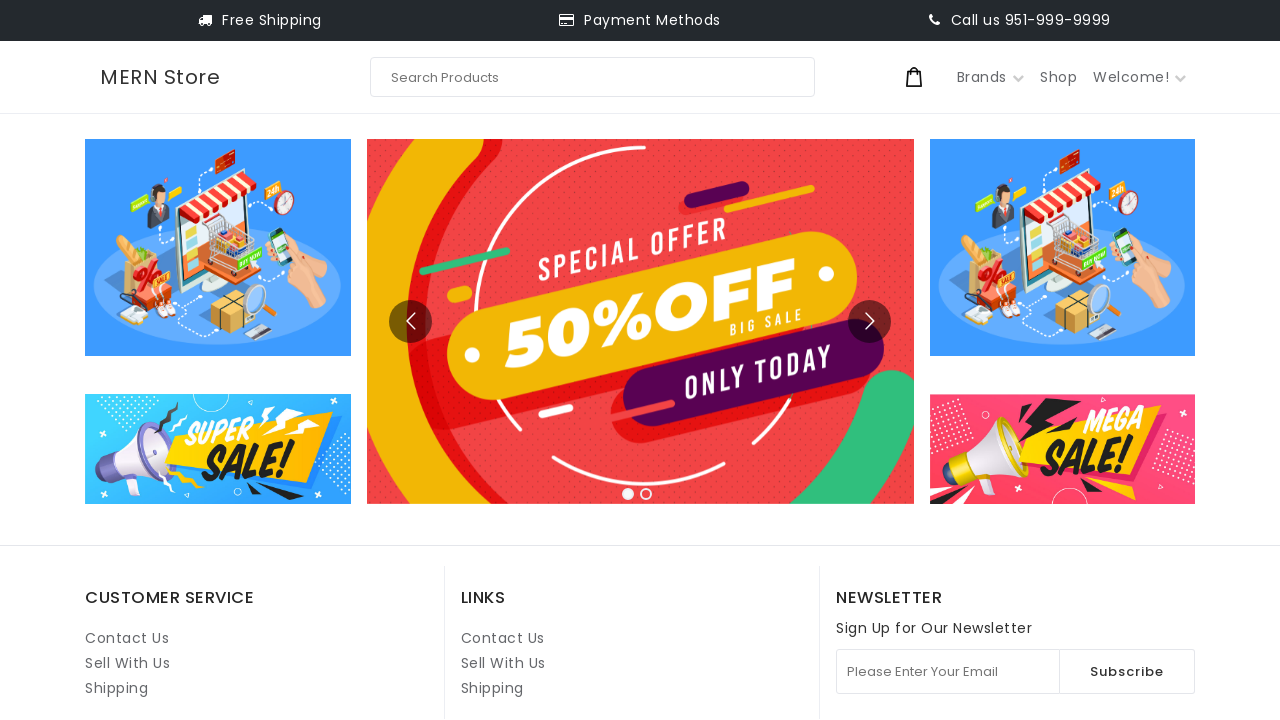

Clicked on Contact Us link at (503, 638) on internal:role=link[name="Contact Us"i] >> nth=1
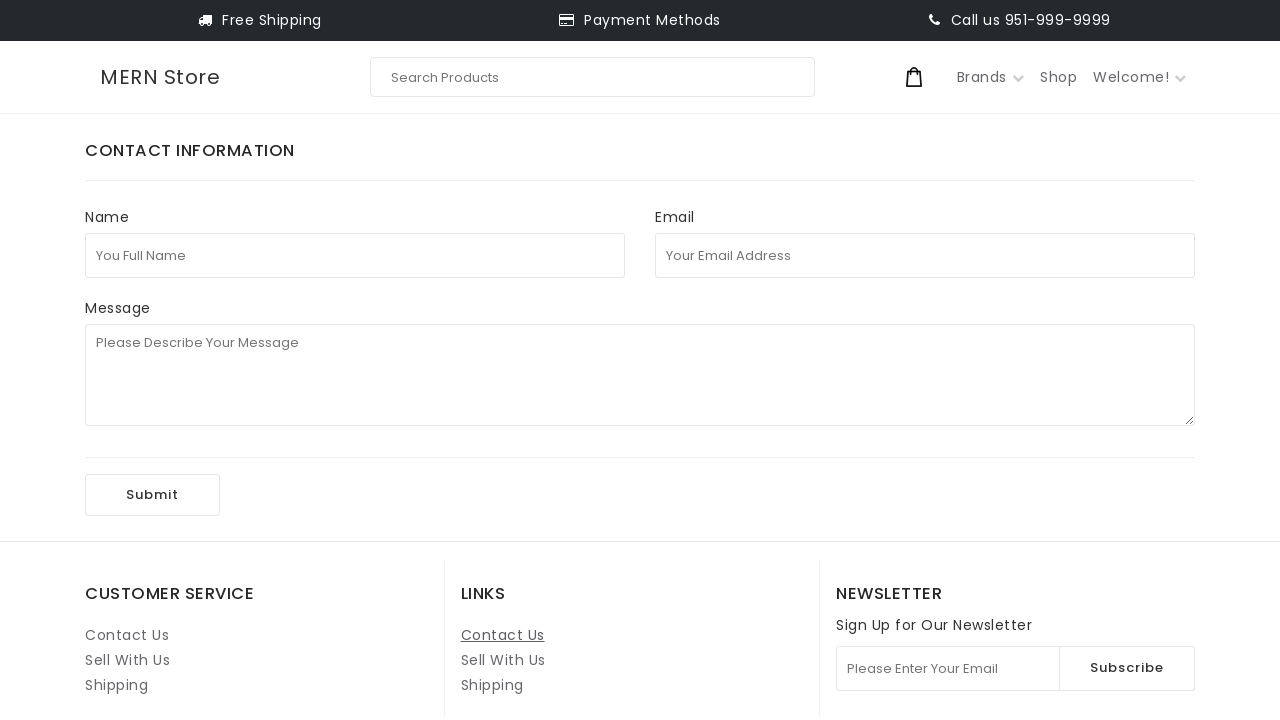

Clicked on full name field at (355, 255) on internal:attr=[placeholder="You Full Name"i]
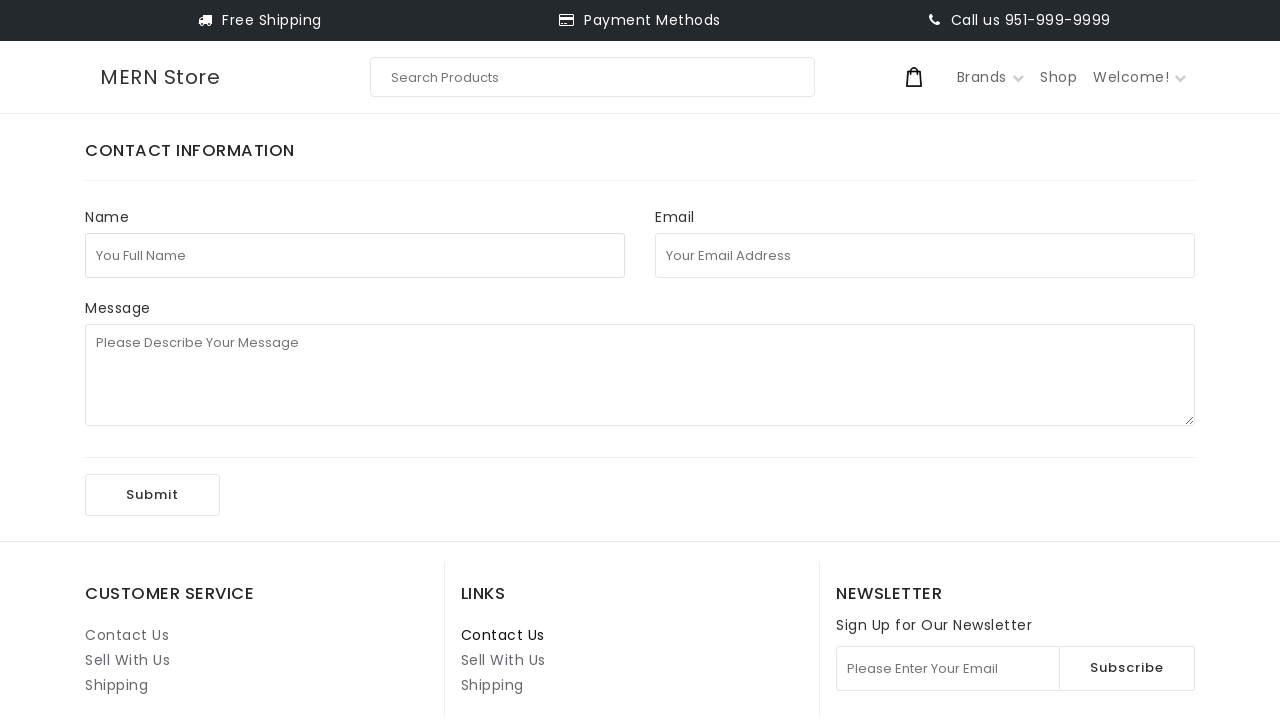

Filled in full name field with 'John Smith' on internal:attr=[placeholder="You Full Name"i]
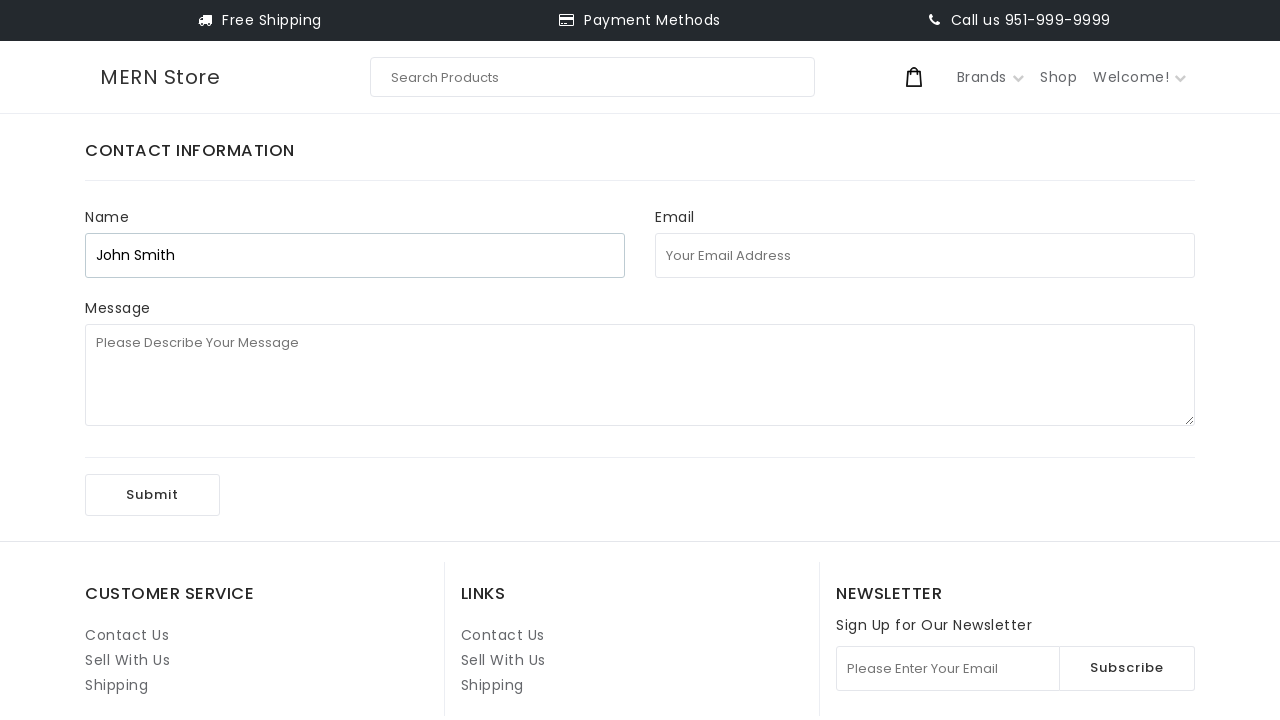

Clicked on email address field at (925, 255) on internal:attr=[placeholder="Your Email Address"i]
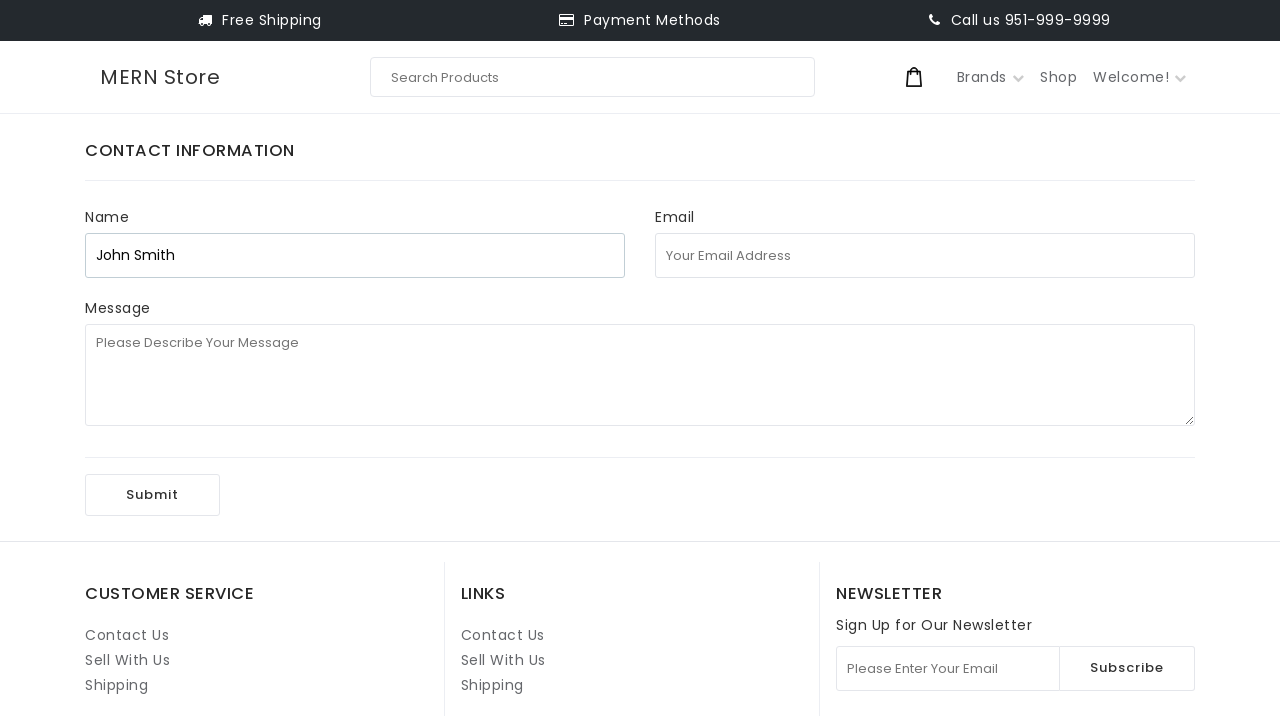

Filled in email address field with 'johnsmith847@testmail.com' on internal:attr=[placeholder="Your Email Address"i]
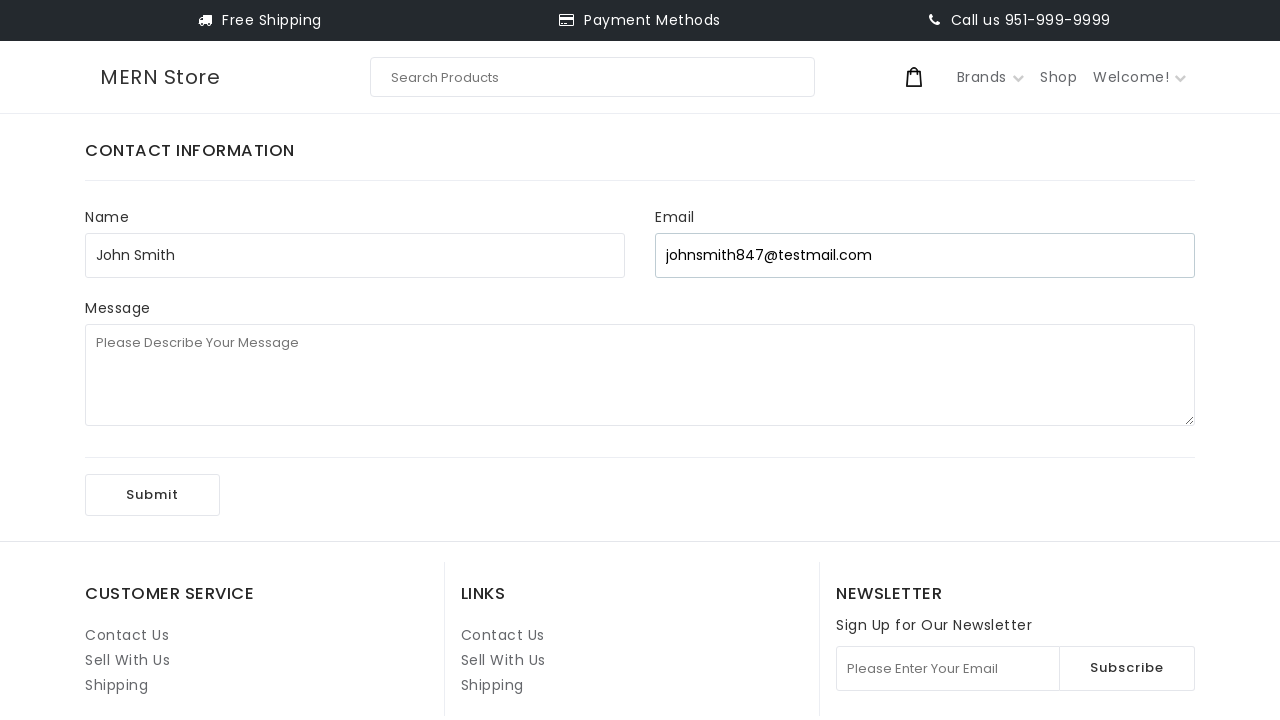

Clicked on message field at (640, 375) on internal:attr=[placeholder="Please Describe Your Message"i]
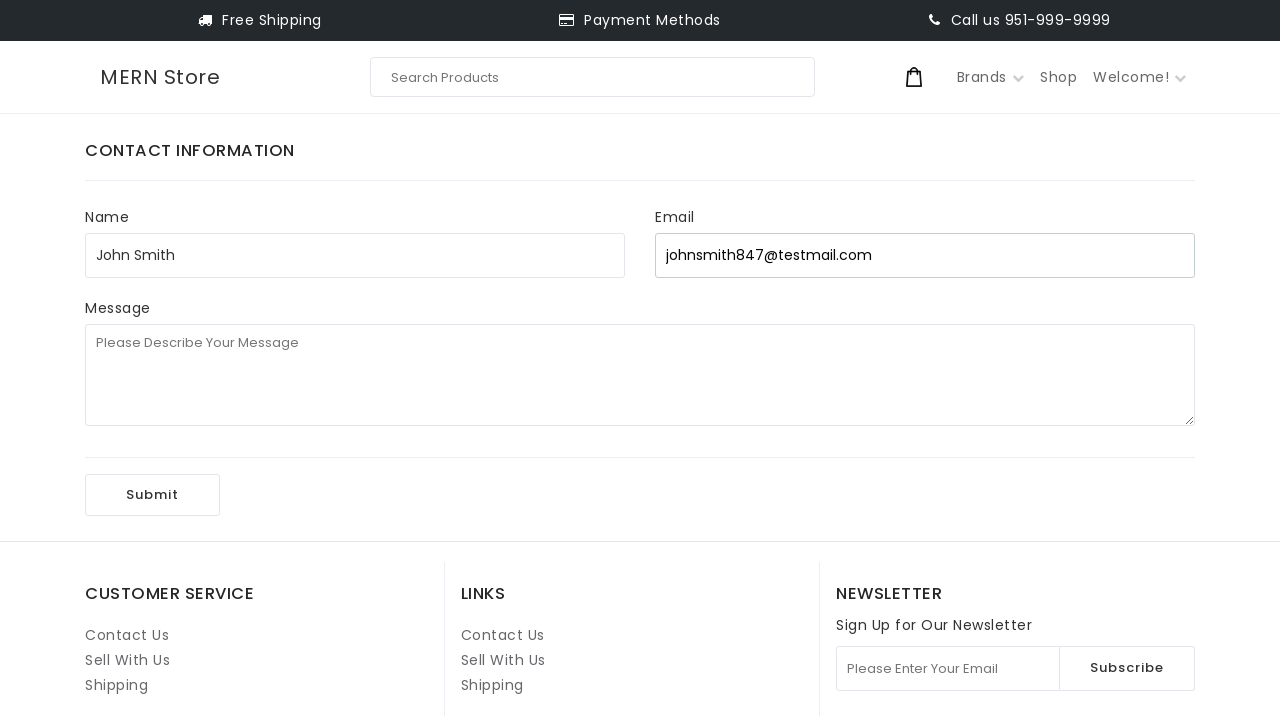

Filled in message field with product inquiry message on internal:attr=[placeholder="Please Describe Your Message"i]
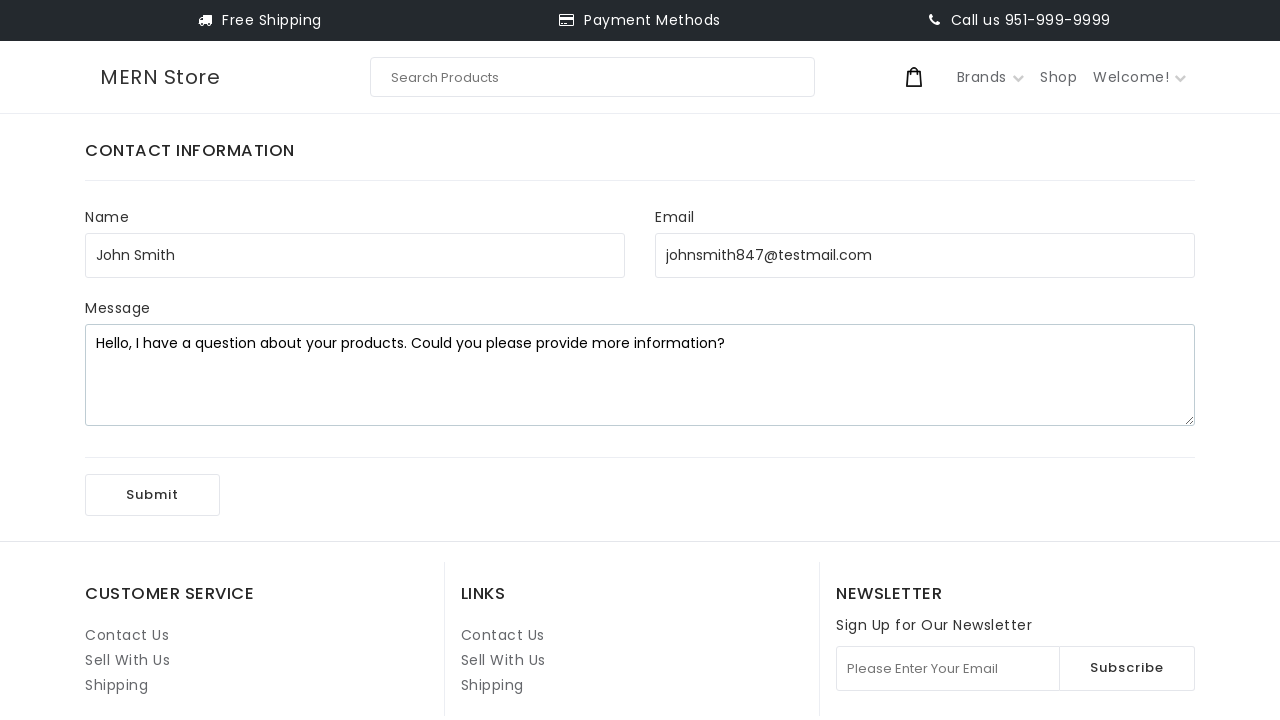

Clicked Submit button to submit contact form at (152, 495) on internal:role=button[name="Submit"i]
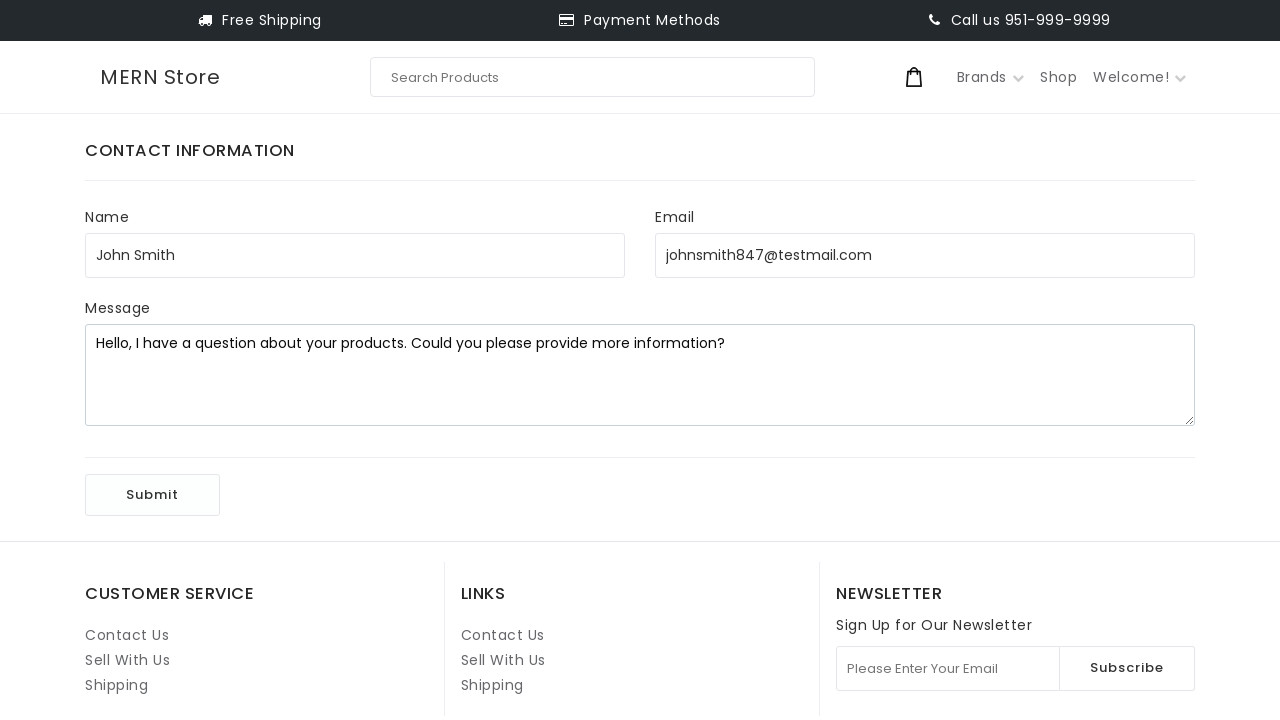

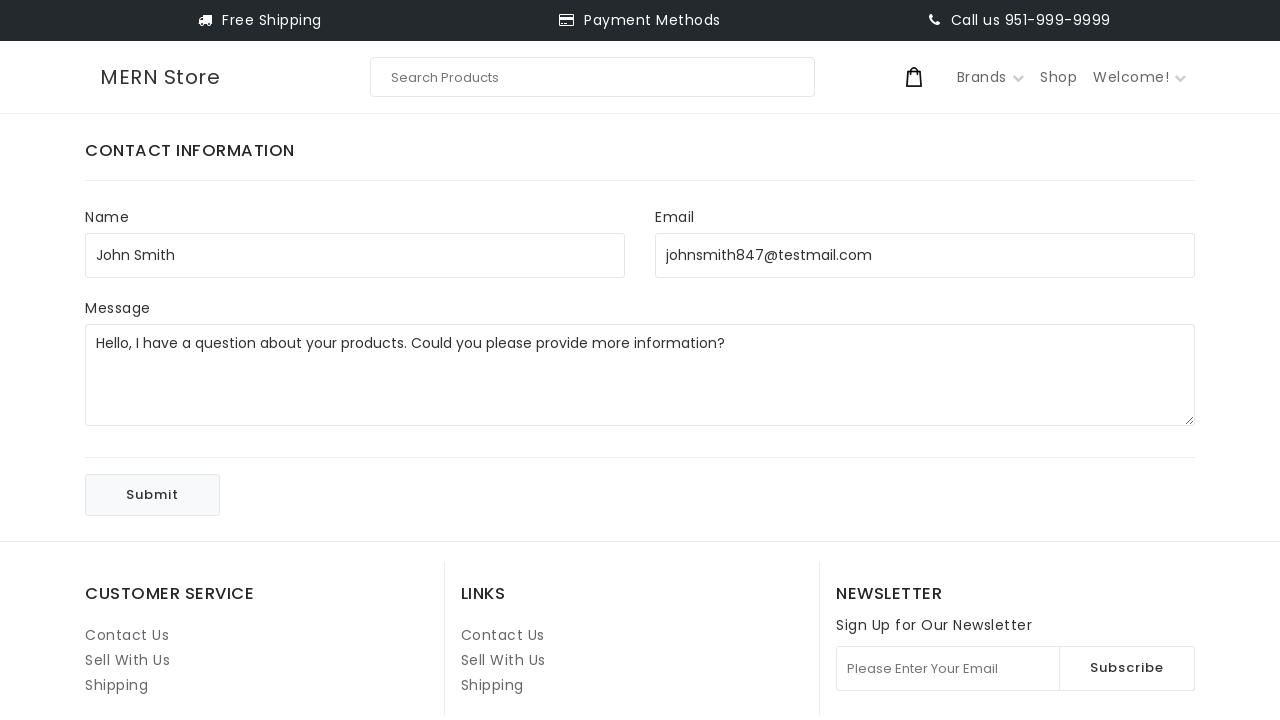